Navigates to the OrangeHRM login page and verifies it loads successfully

Starting URL: https://opensource-demo.orangehrmlive.com/web/index.php/auth/login

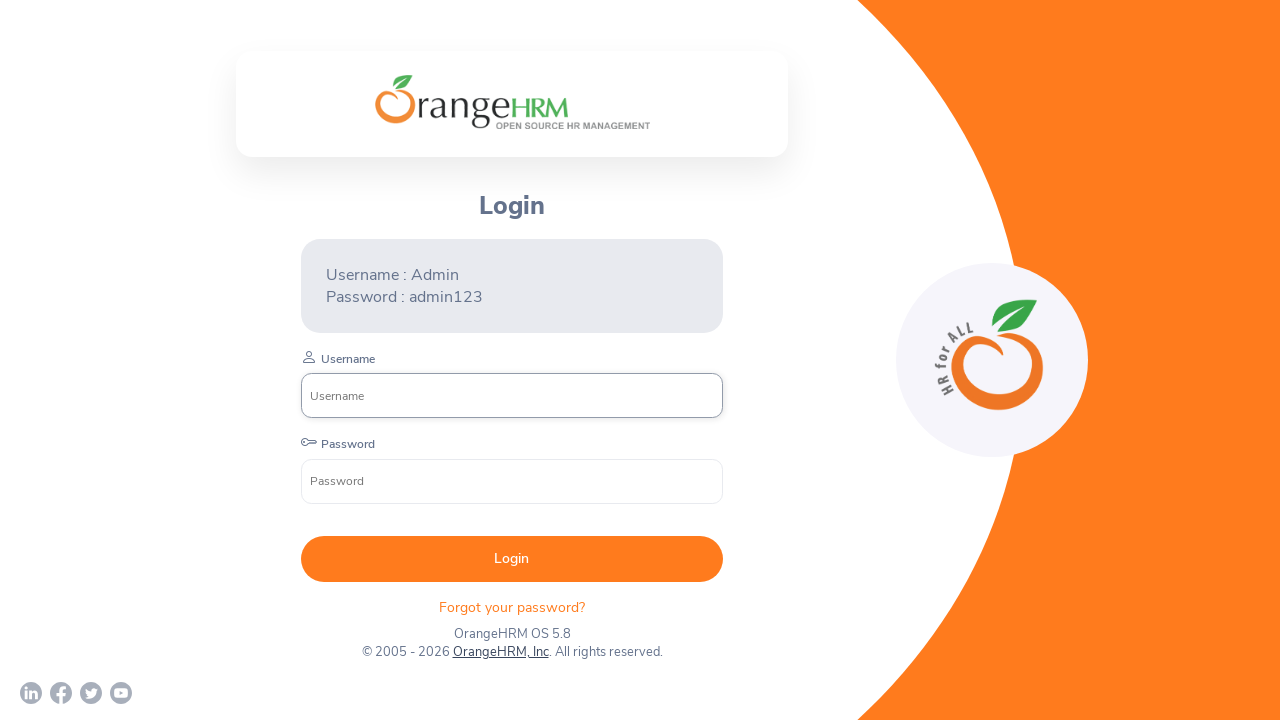

Navigated to OrangeHRM login page
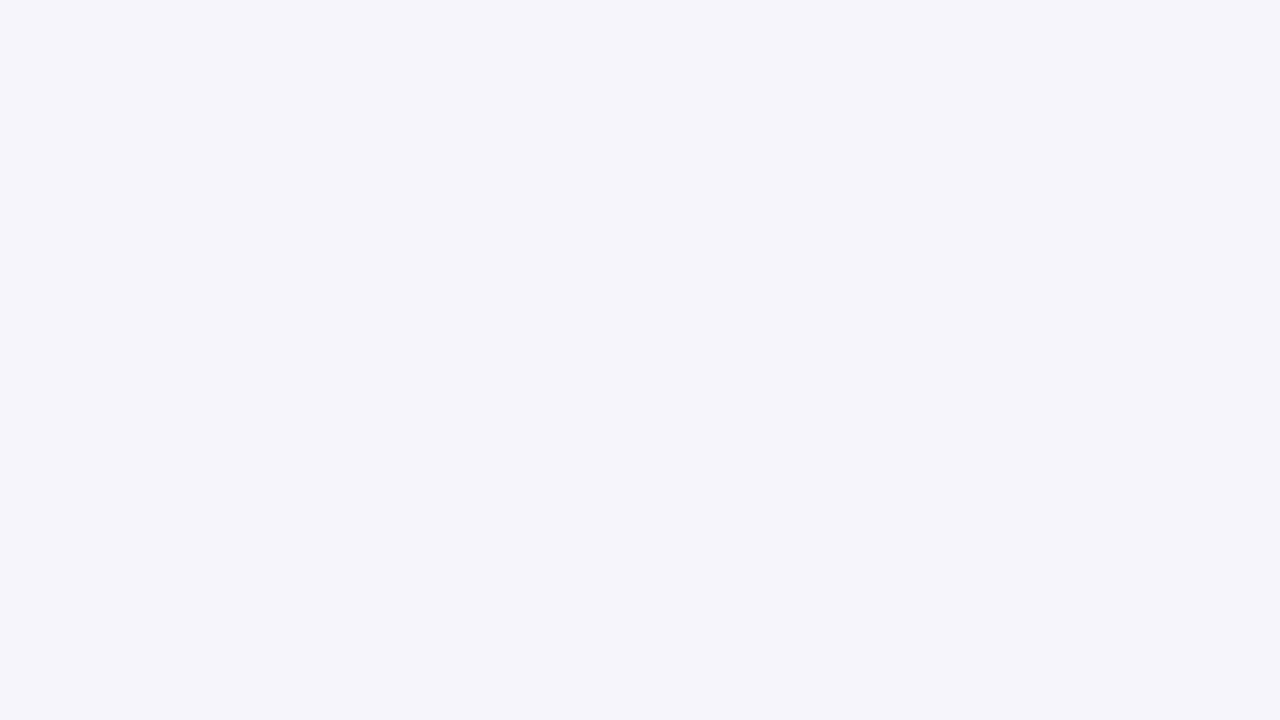

Login page fully loaded - username input field is visible
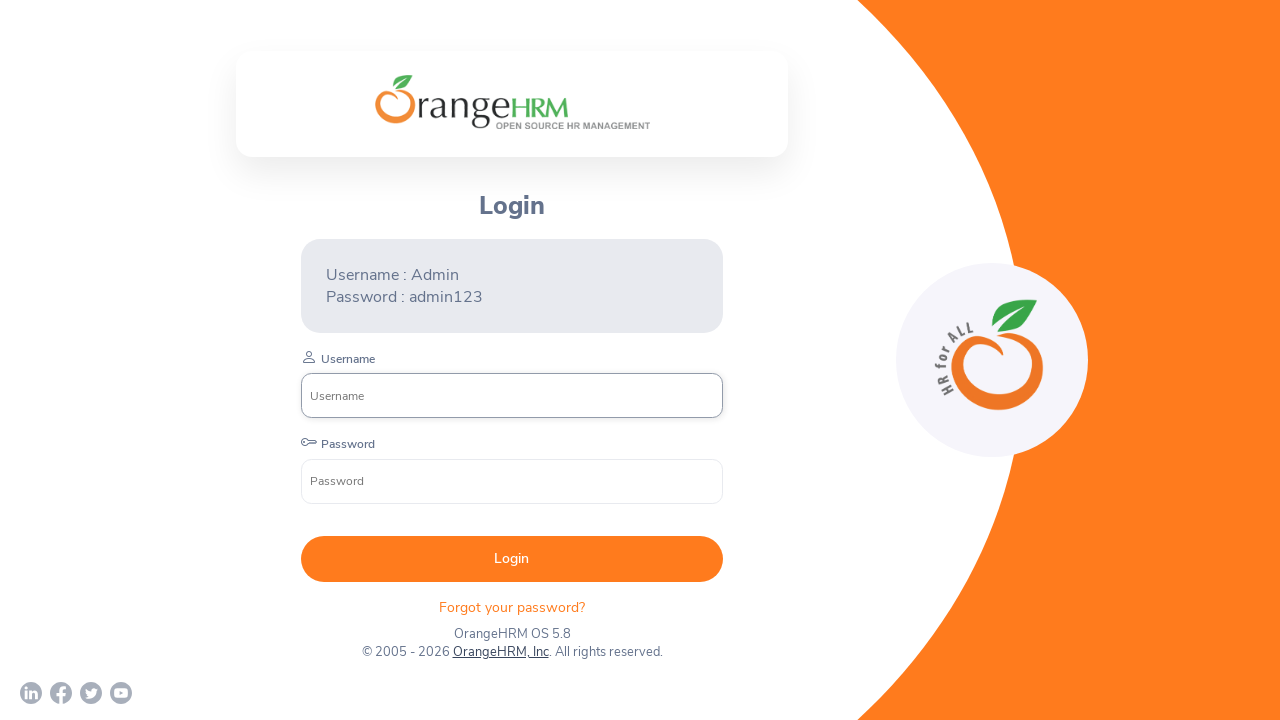

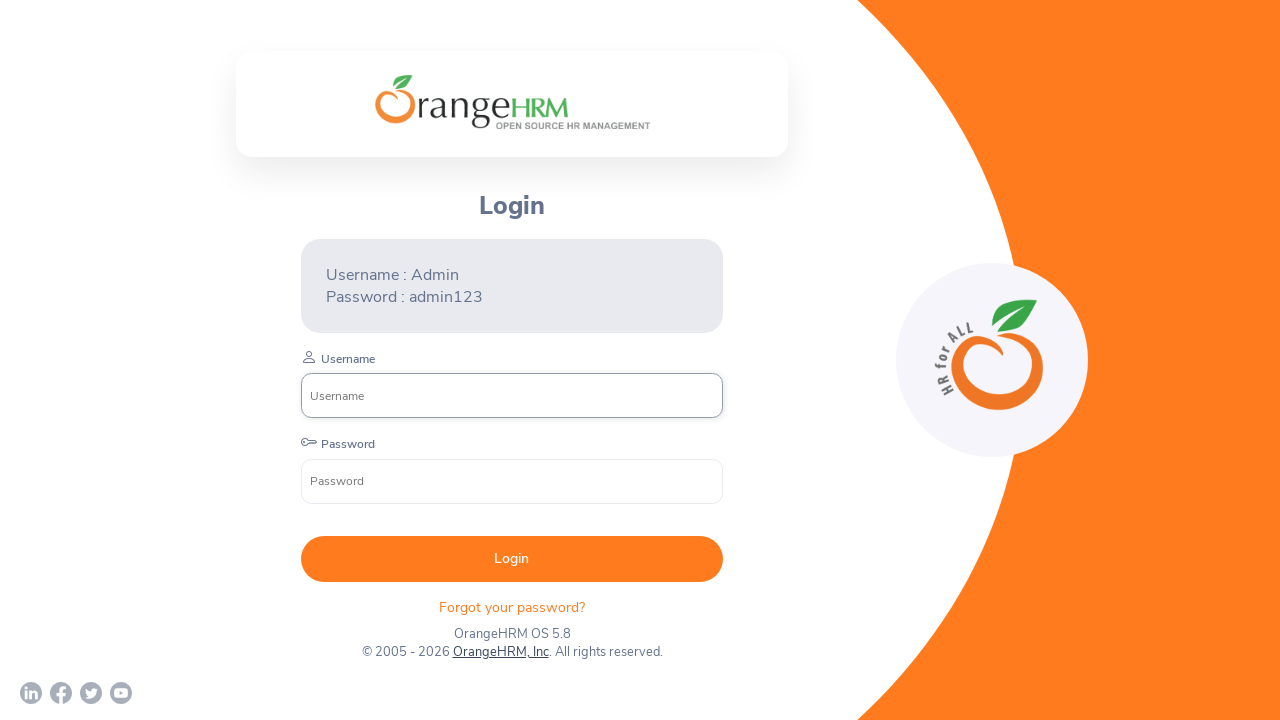